Tests page navigation by clicking on a link and verifying the page title changes correctly

Starting URL: https://seleniumatfingertips.wordpress.com/

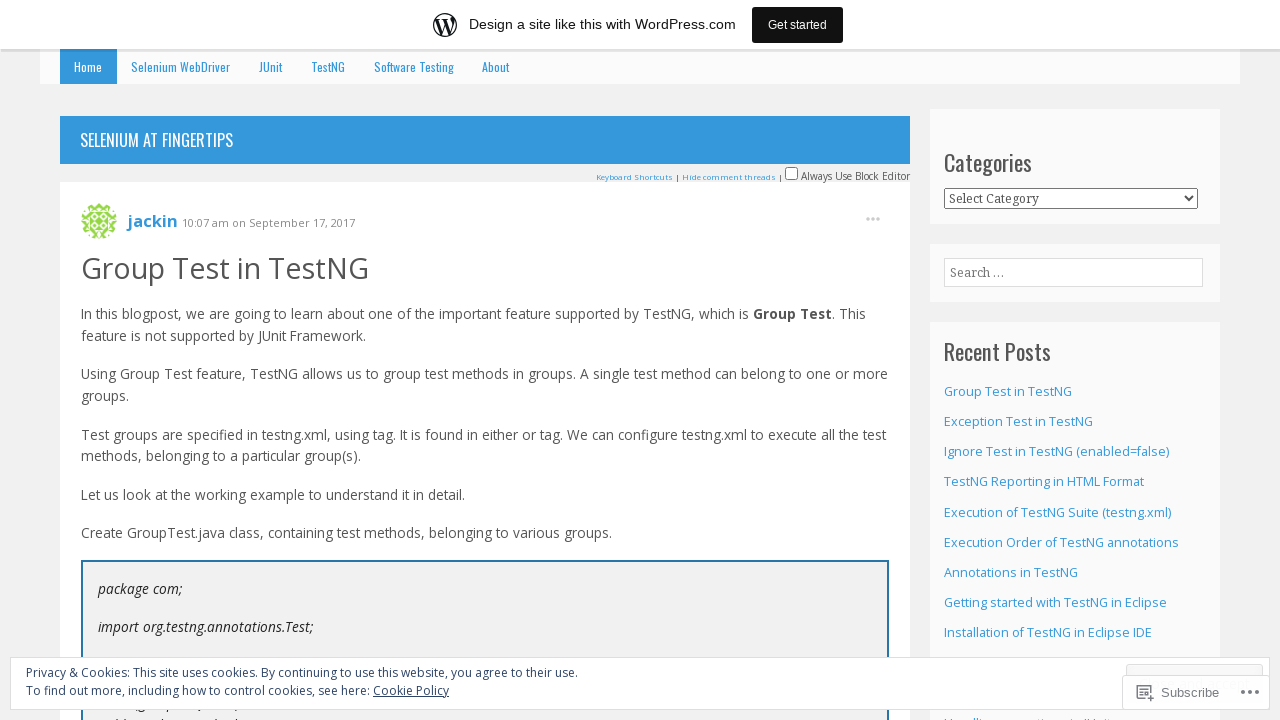

Clicked on 'Group Test in TestNG' link at (225, 267) on a:has-text('Group Test in TestNG')
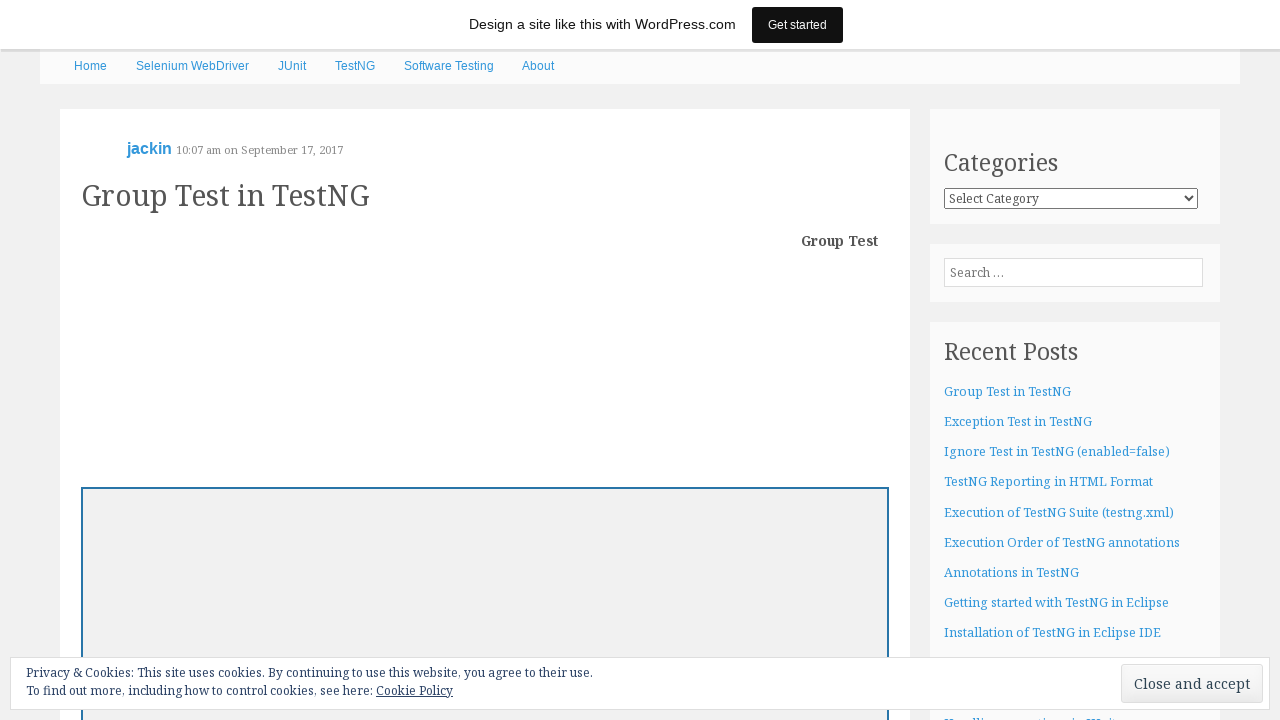

Verified page title changed to 'Group Test in TestNG | Selenium at Fingertips'
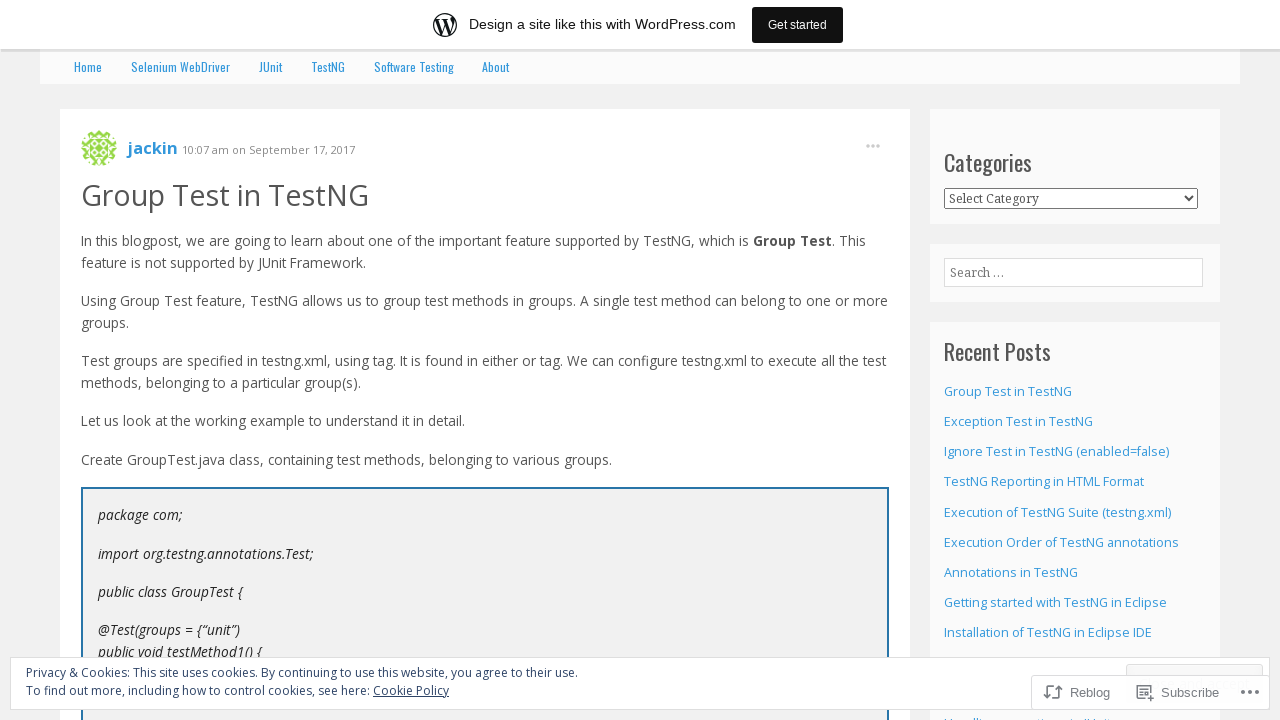

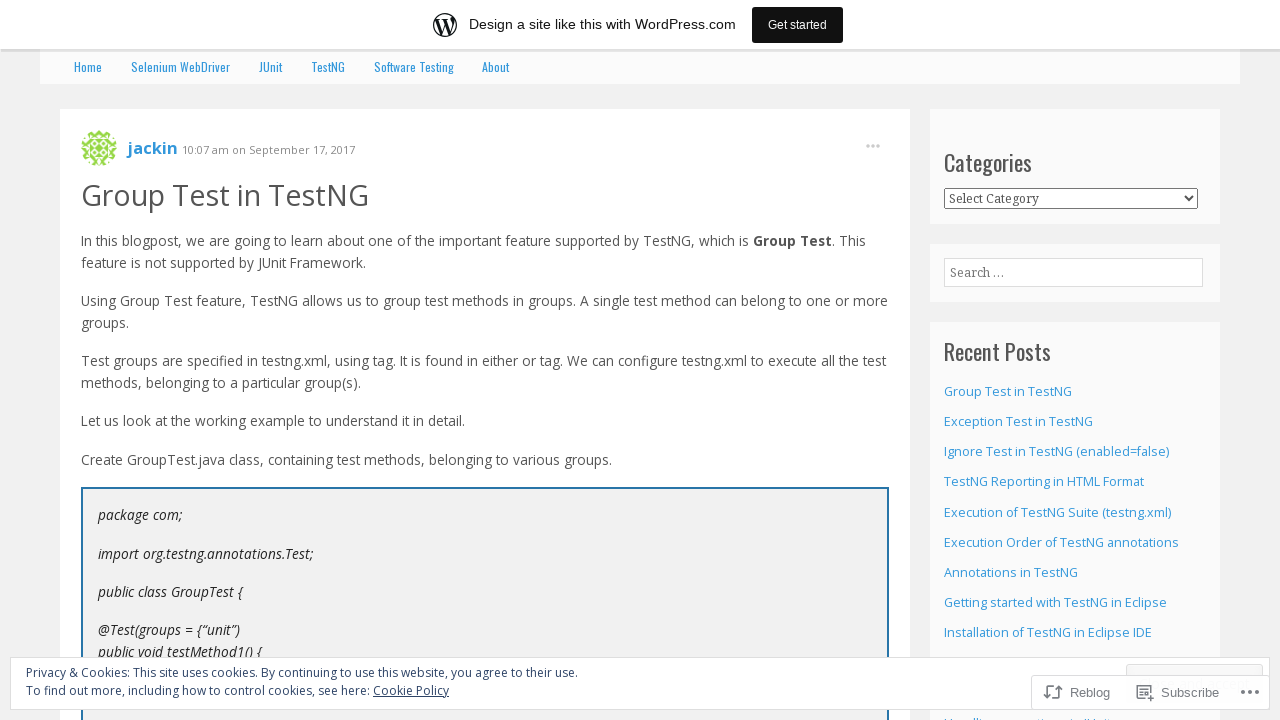